Tests a signup/registration form by filling in first name, last name, and email fields, then submitting the form

Starting URL: https://secure-retreat-92358.herokuapp.com/

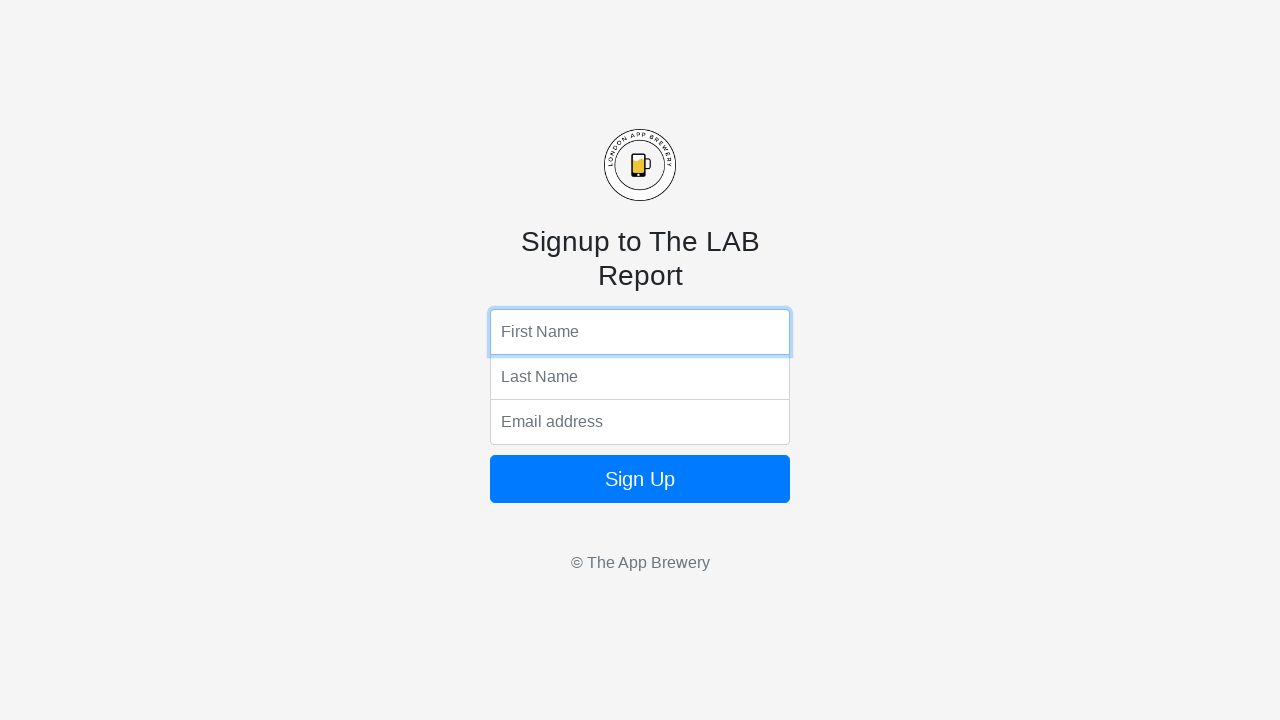

Filled first name field with 'Robert' on input[name='fName']
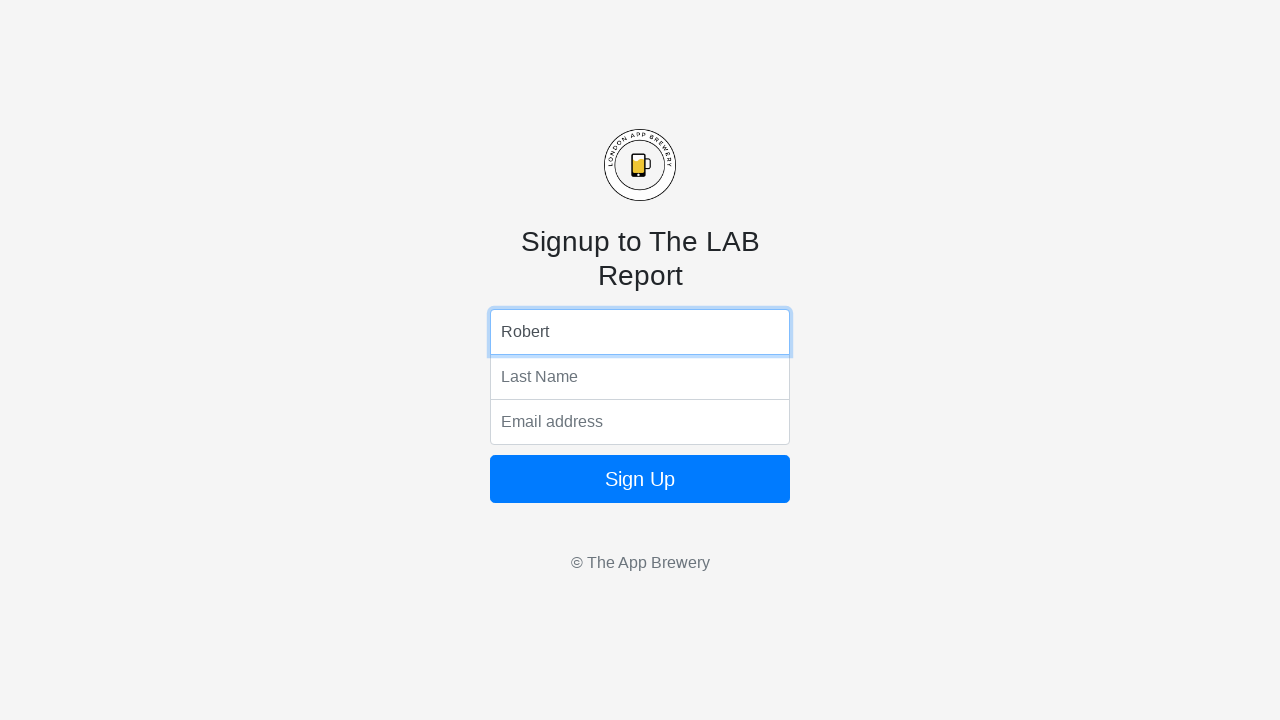

Filled last name field with 'Thompson' on input[name='lName']
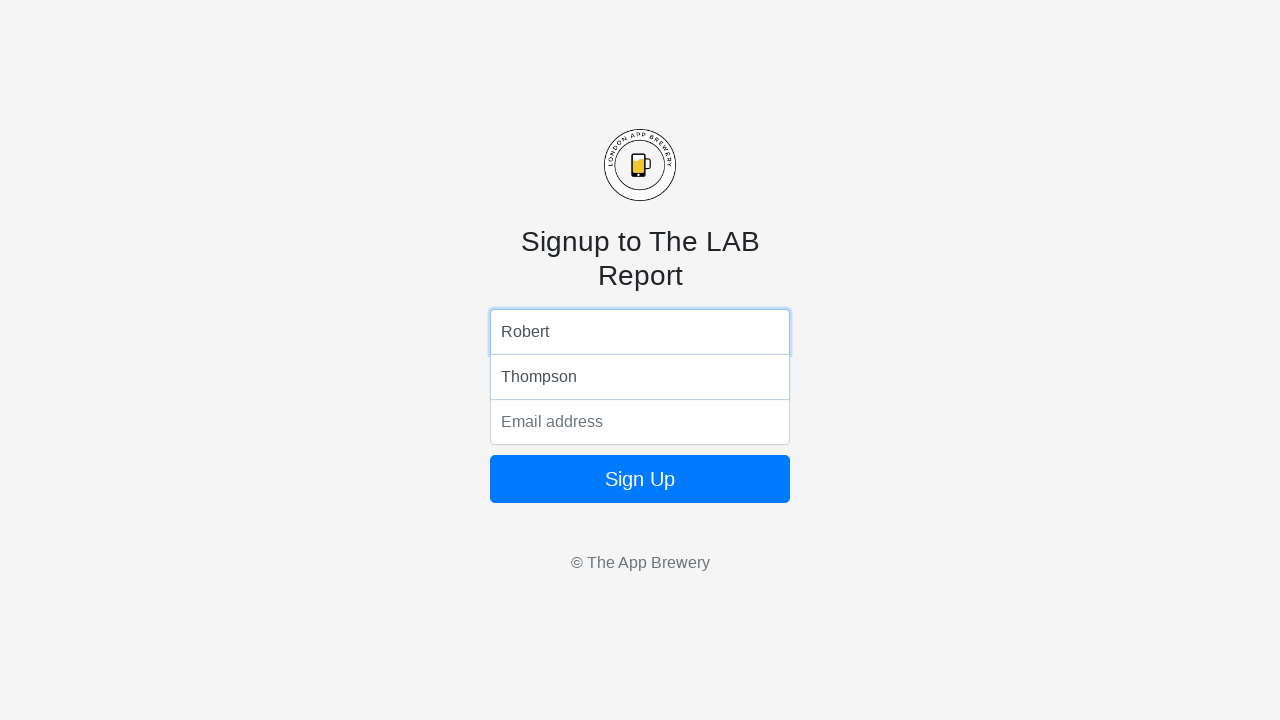

Filled email field with 'robert.thompson@testmail.com' on input[name='email']
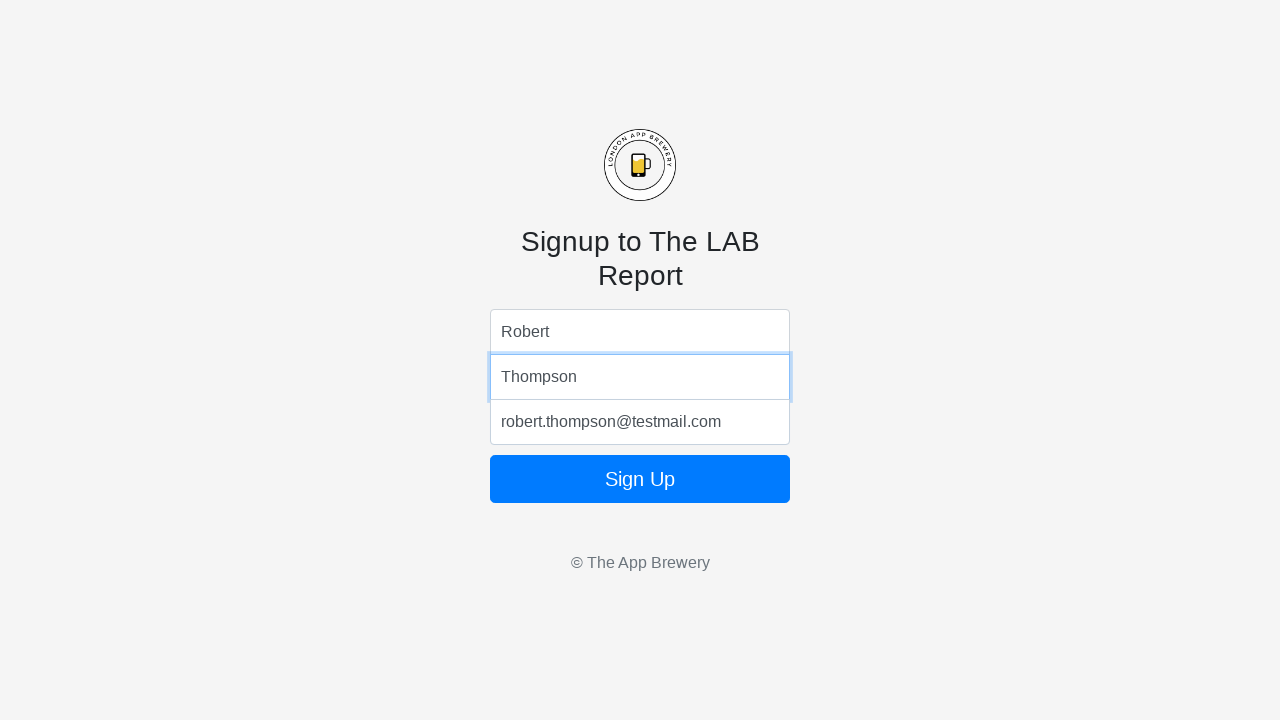

Clicked form submit button at (640, 479) on form button
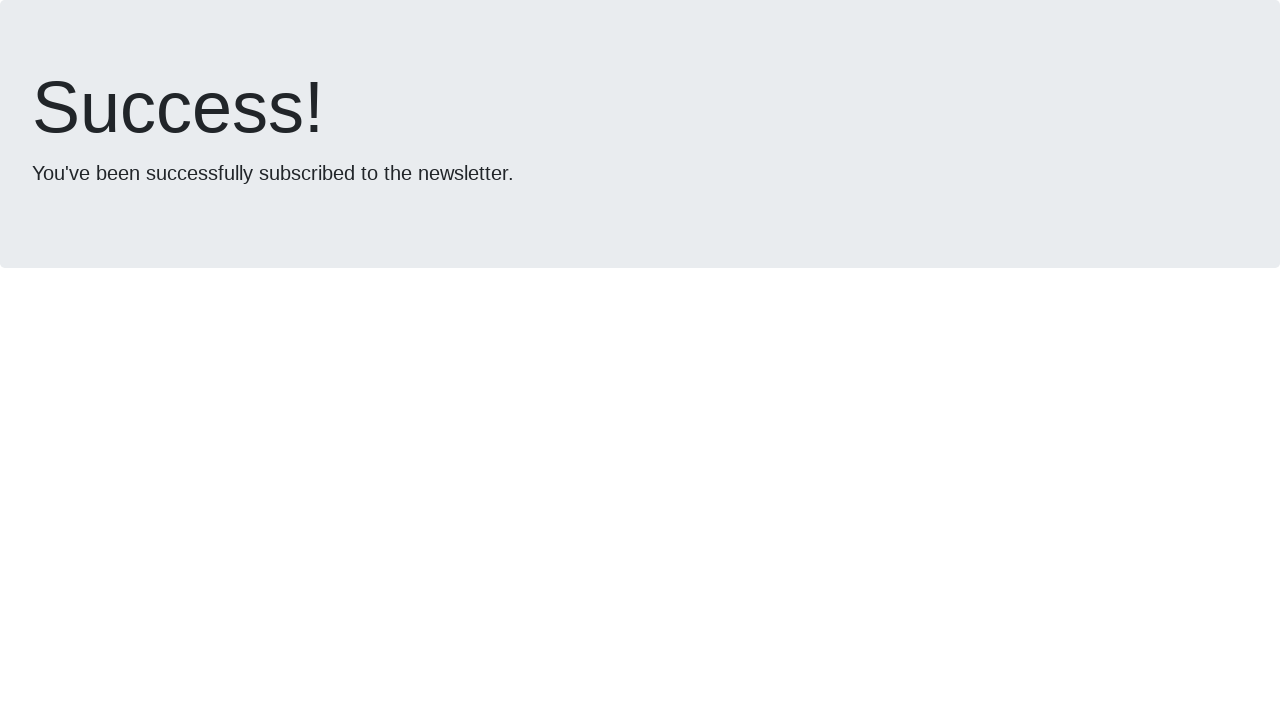

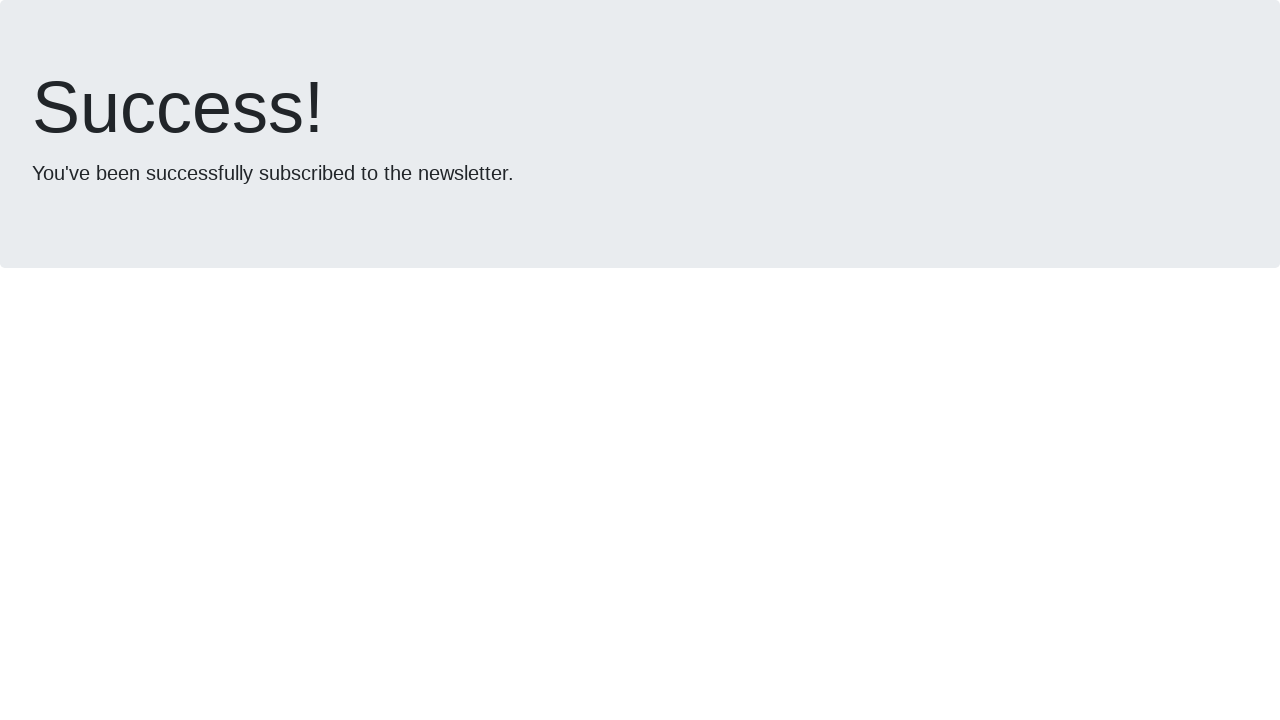